Fills out a Selenium practice form with personal details including first name, last name, gender, experience, date, profession, tools selection, and submits the form.

Starting URL: https://www.techlistic.com/p/selenium-practice-form.html

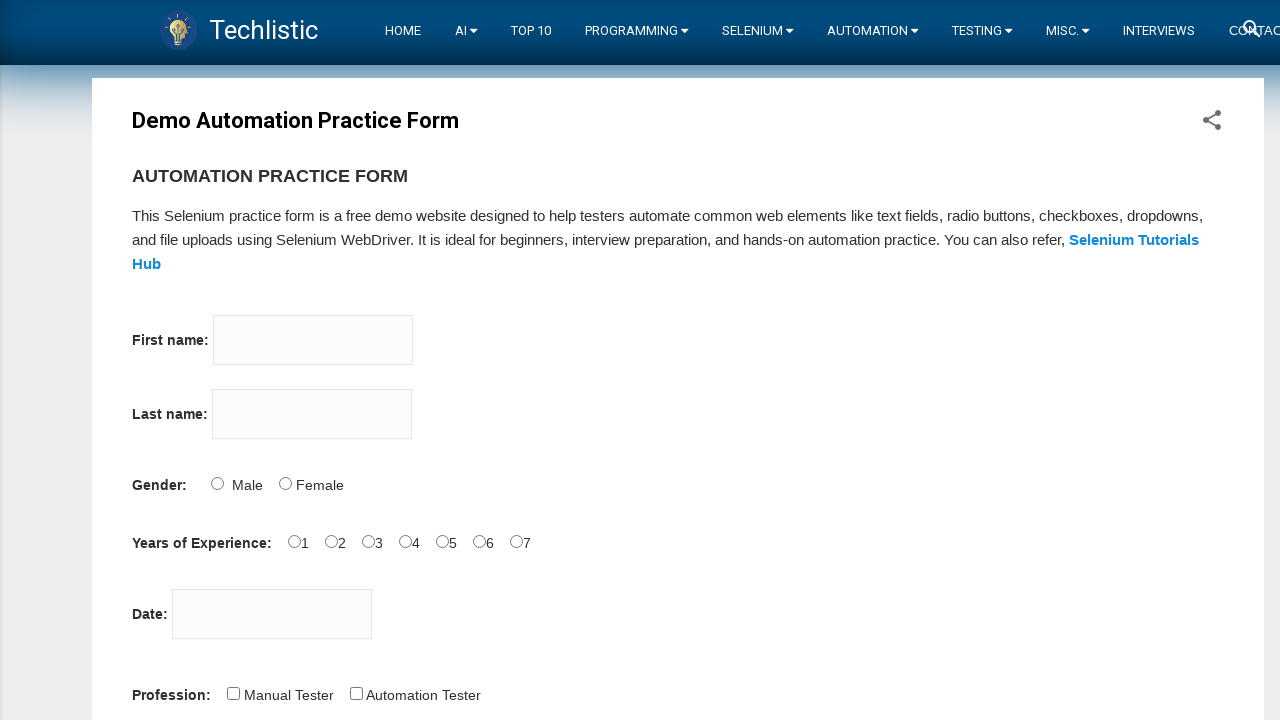

Filled first name field with 'Marcus' on input[name='firstname']
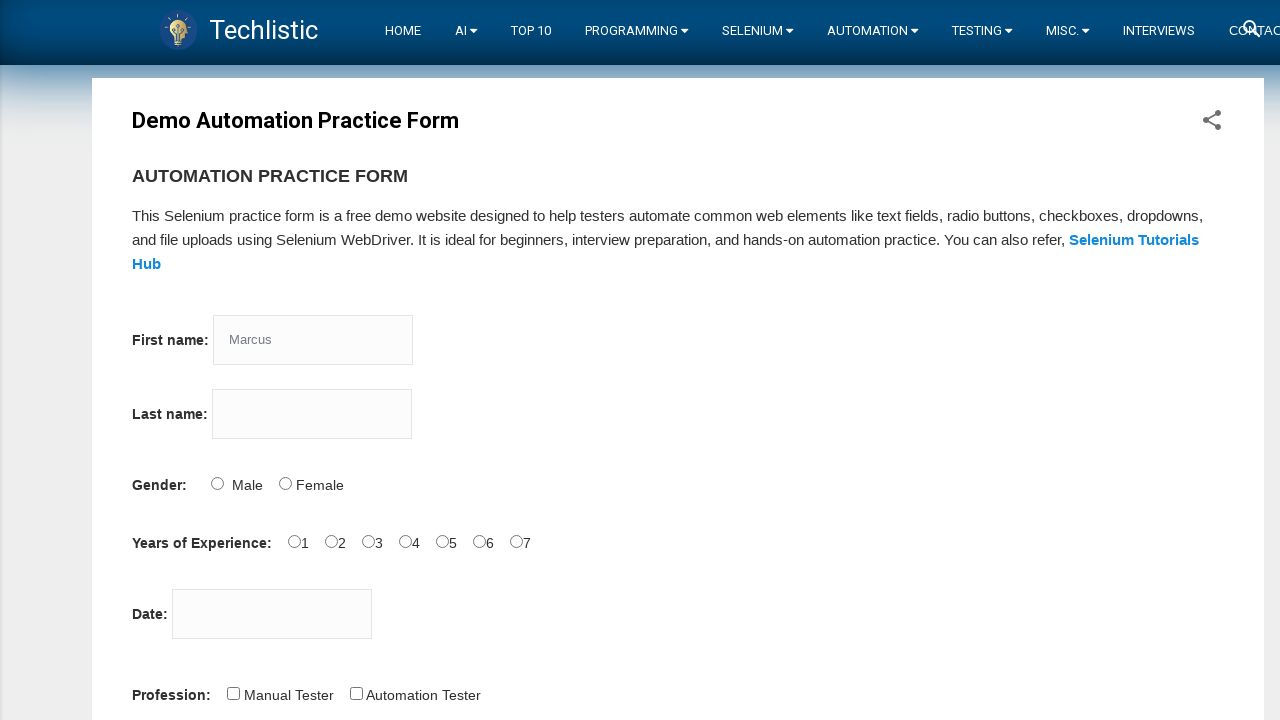

Filled last name field with 'Thompson' on input[name='lastname']
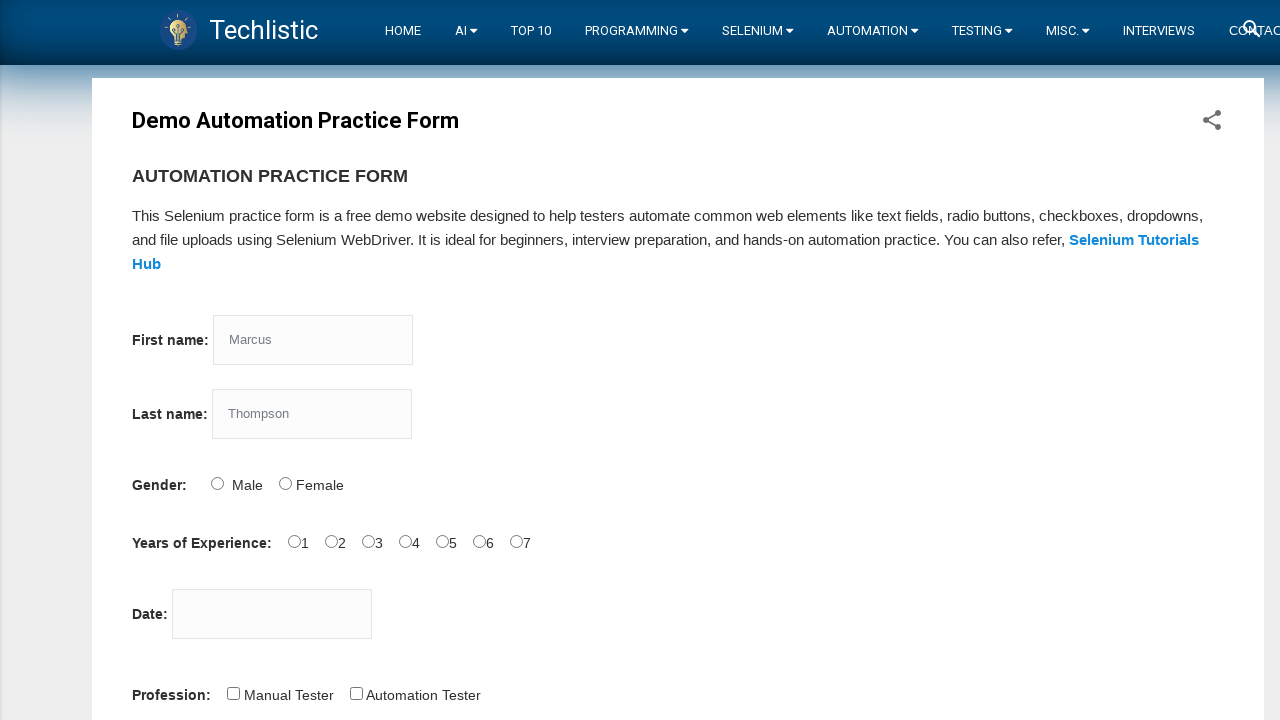

Selected gender radio button at (217, 483) on input[name='sex']
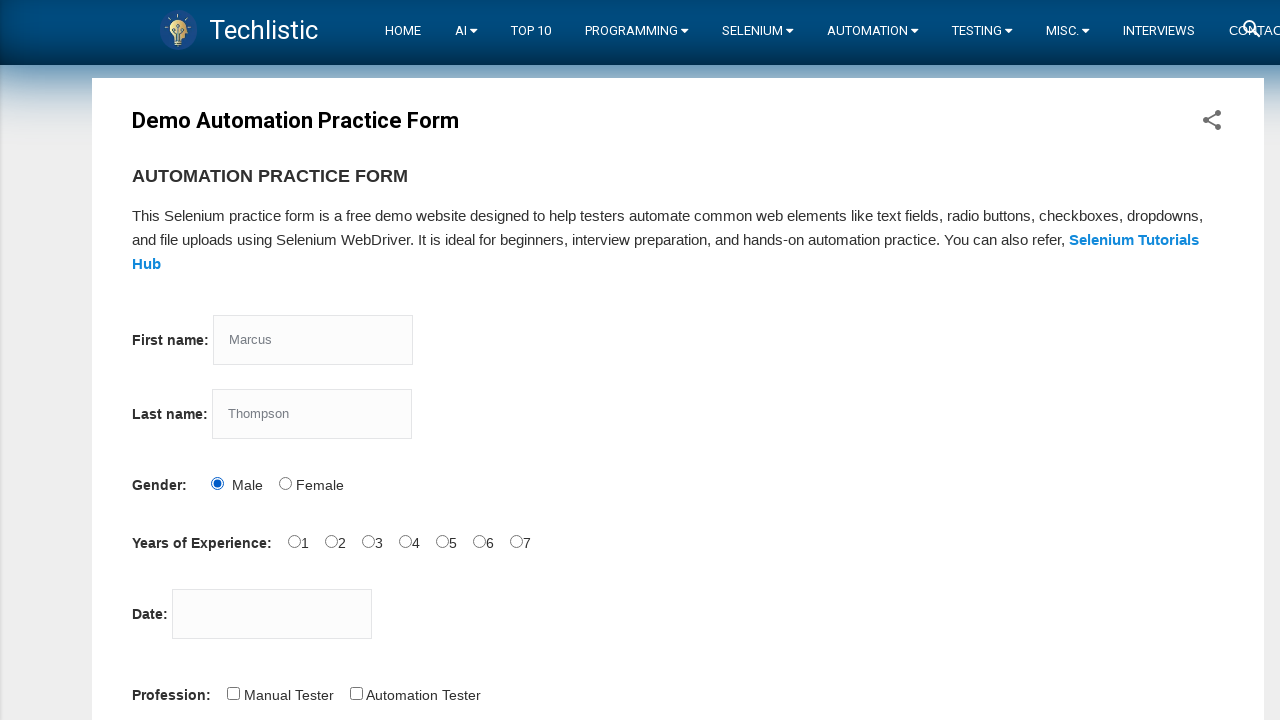

Selected experience radio button at (294, 541) on input[name='exp']
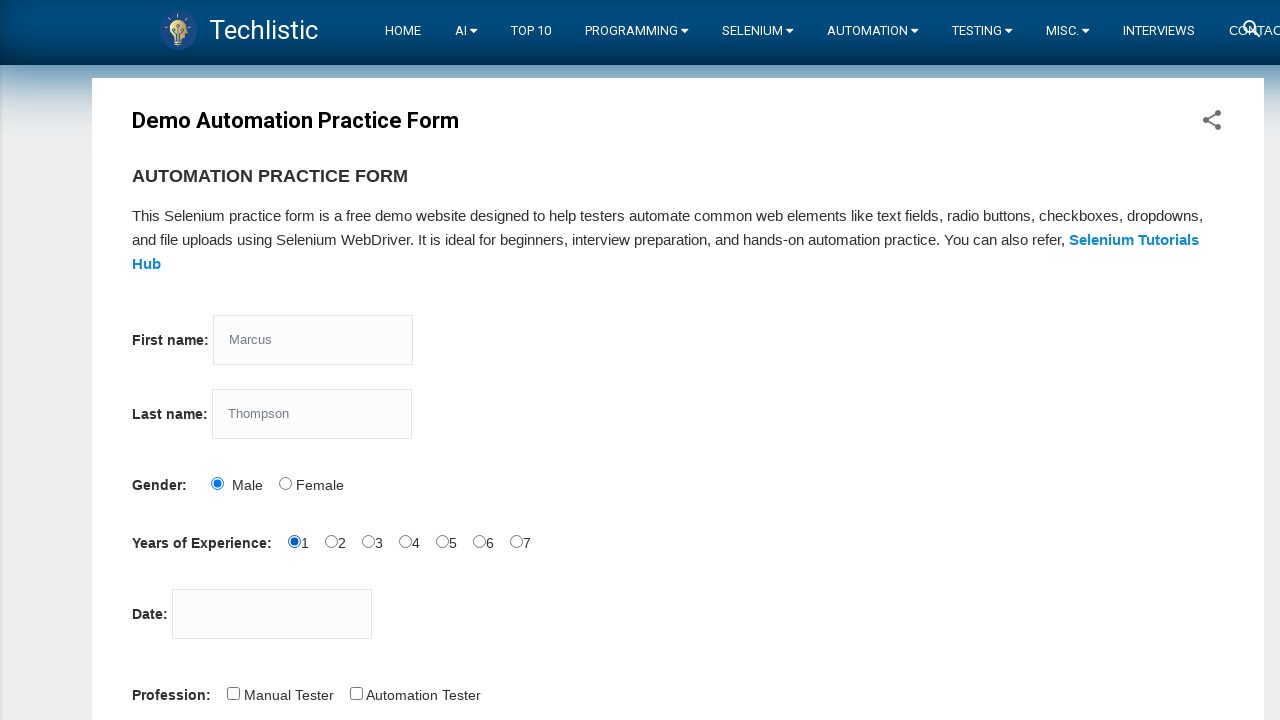

Filled date picker field with '15/03/2024' on #datepicker
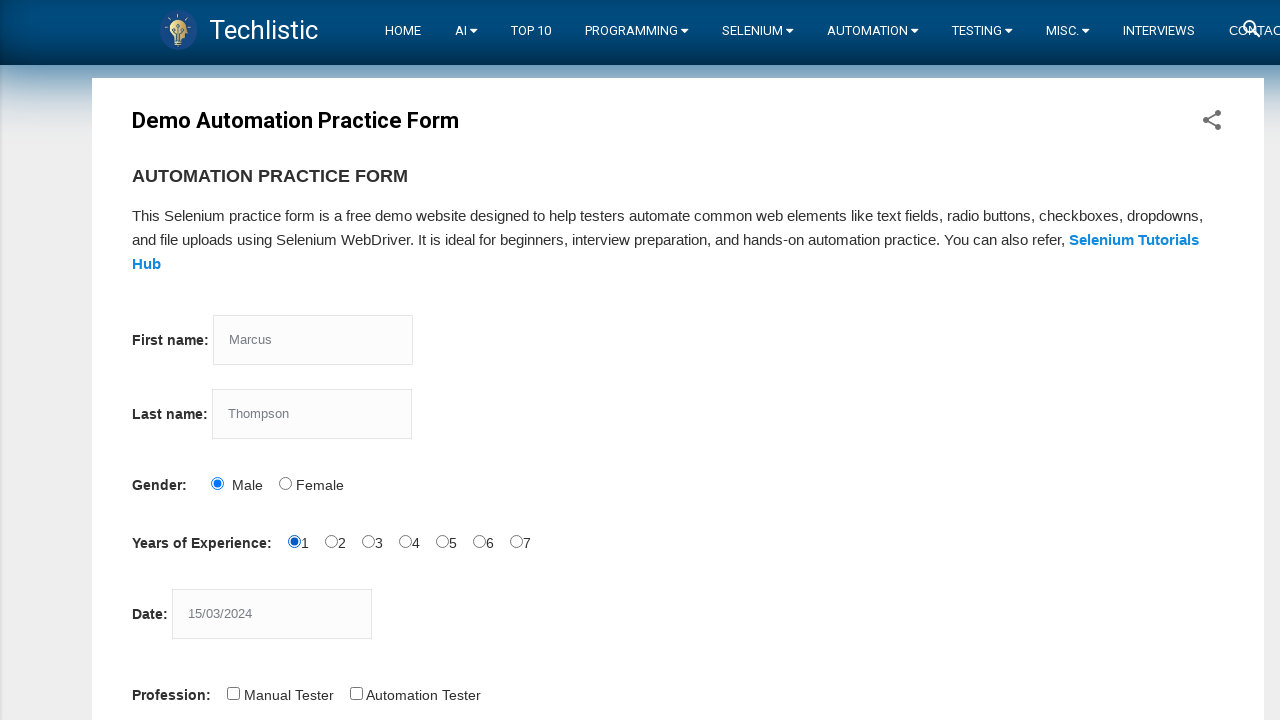

Selected profession checkbox at (356, 693) on #profession-1
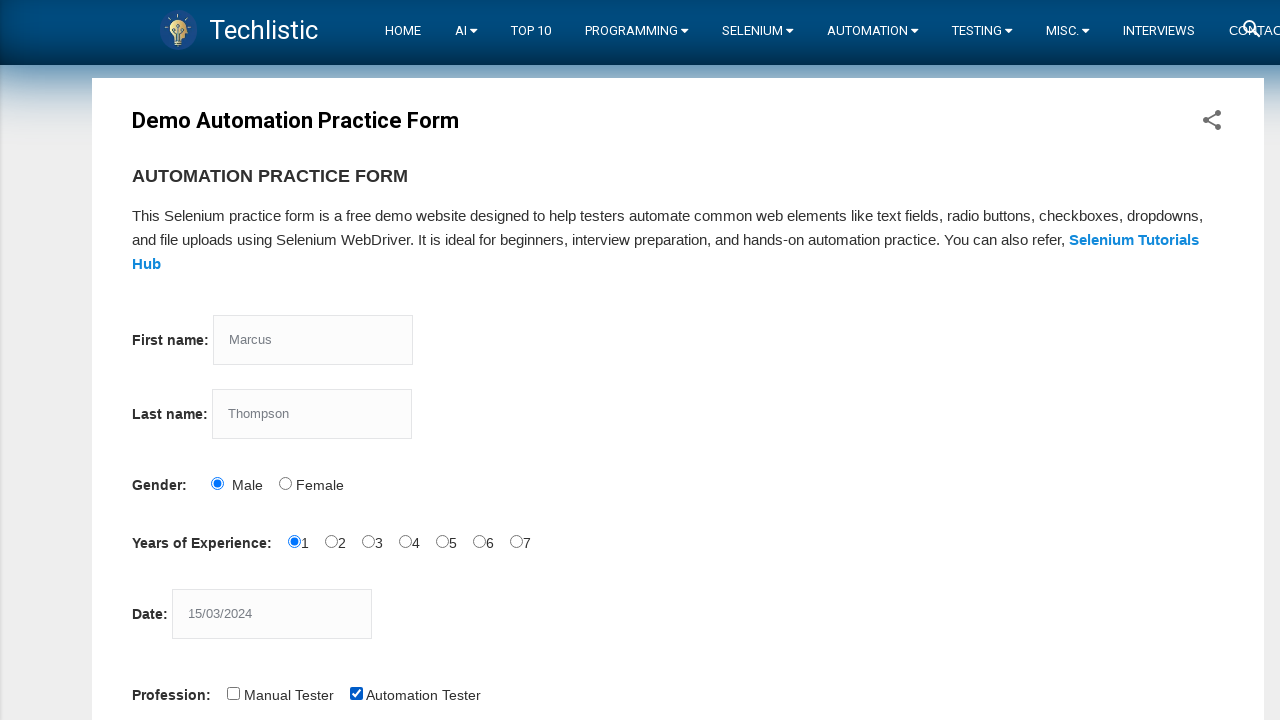

Selected automation tool checkbox at (446, 360) on #tool-2
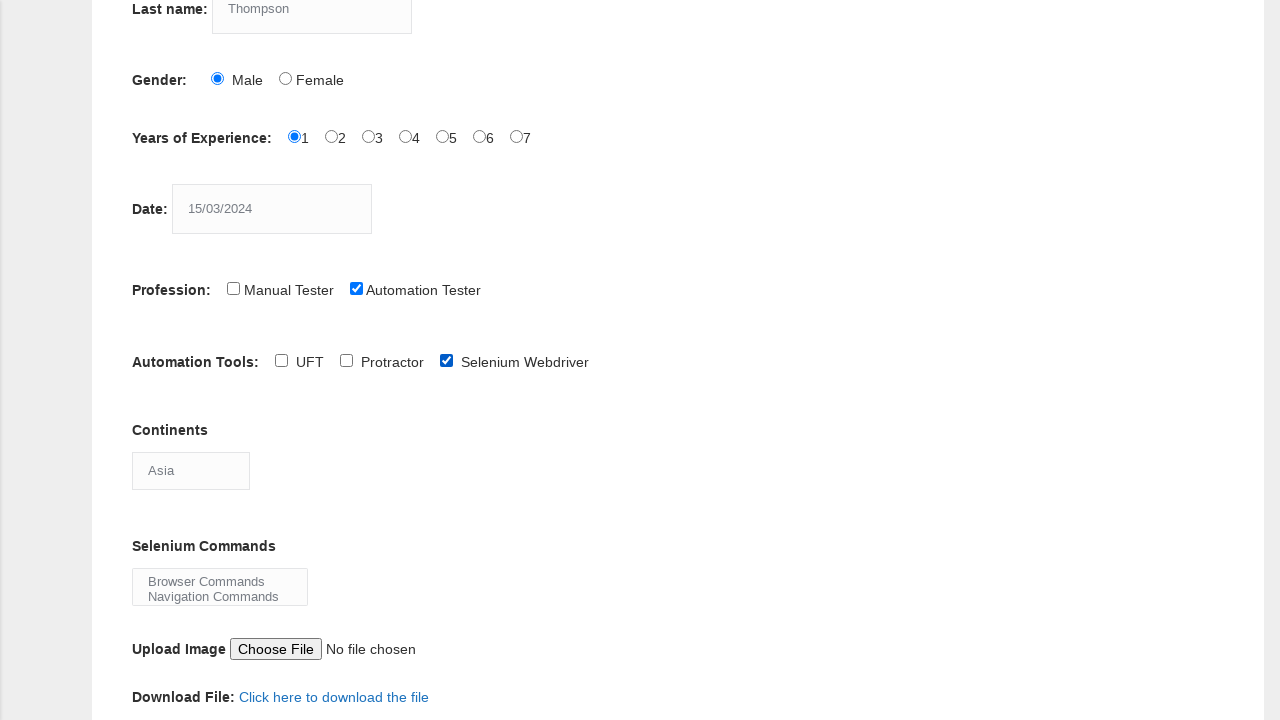

Clicked submit button to complete form submission at (157, 360) on #submit
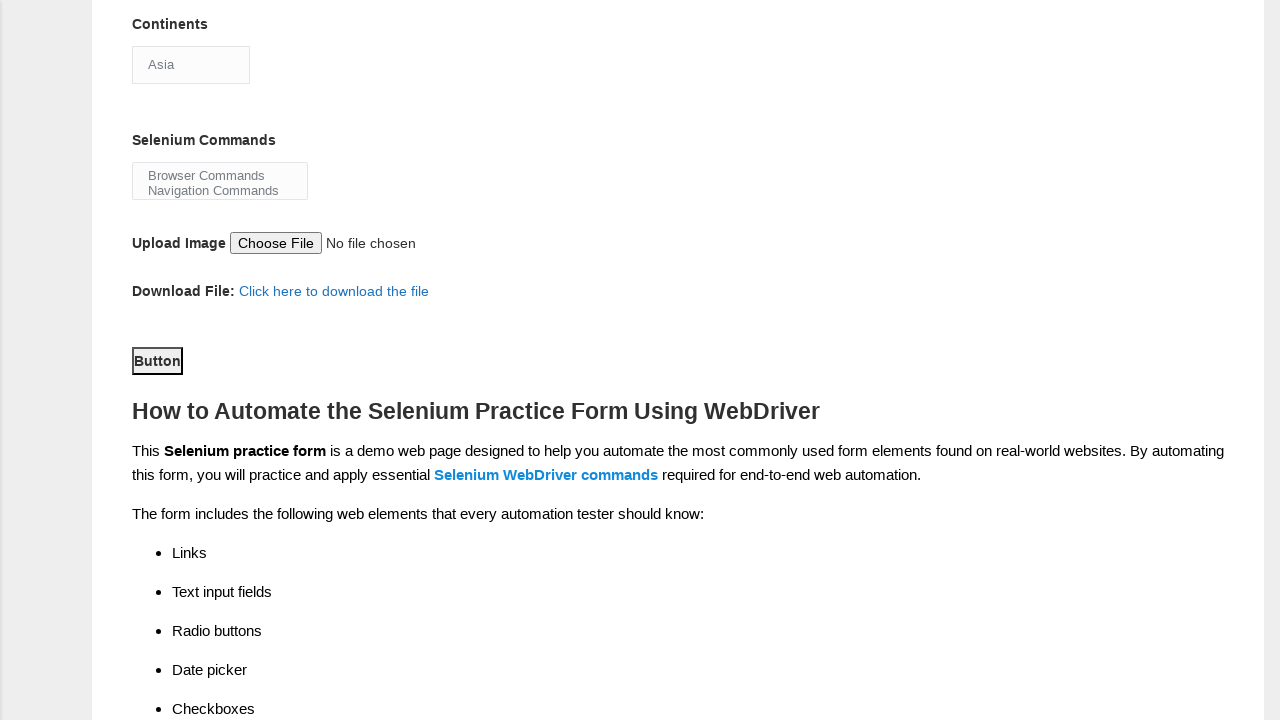

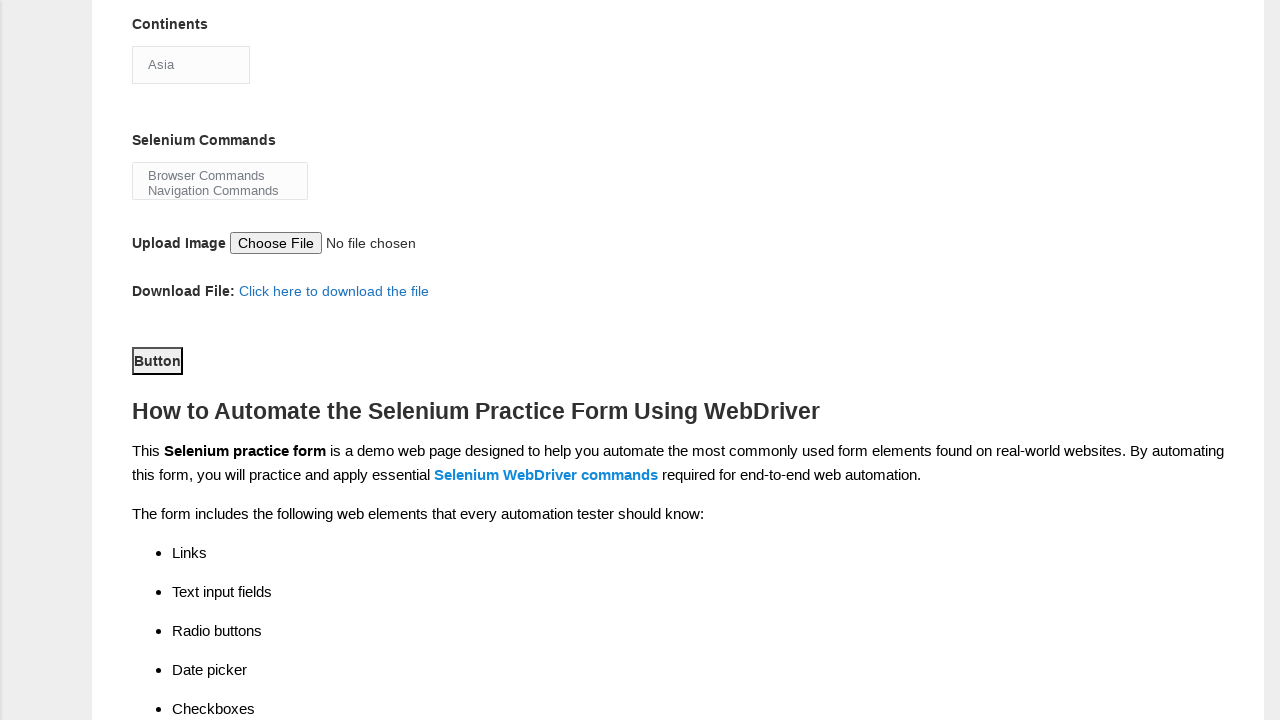